Tests web table interactions by selecting user checkboxes and verifying table data can be accessed for specific users

Starting URL: https://selectorshub.com/xpath-practice-page/

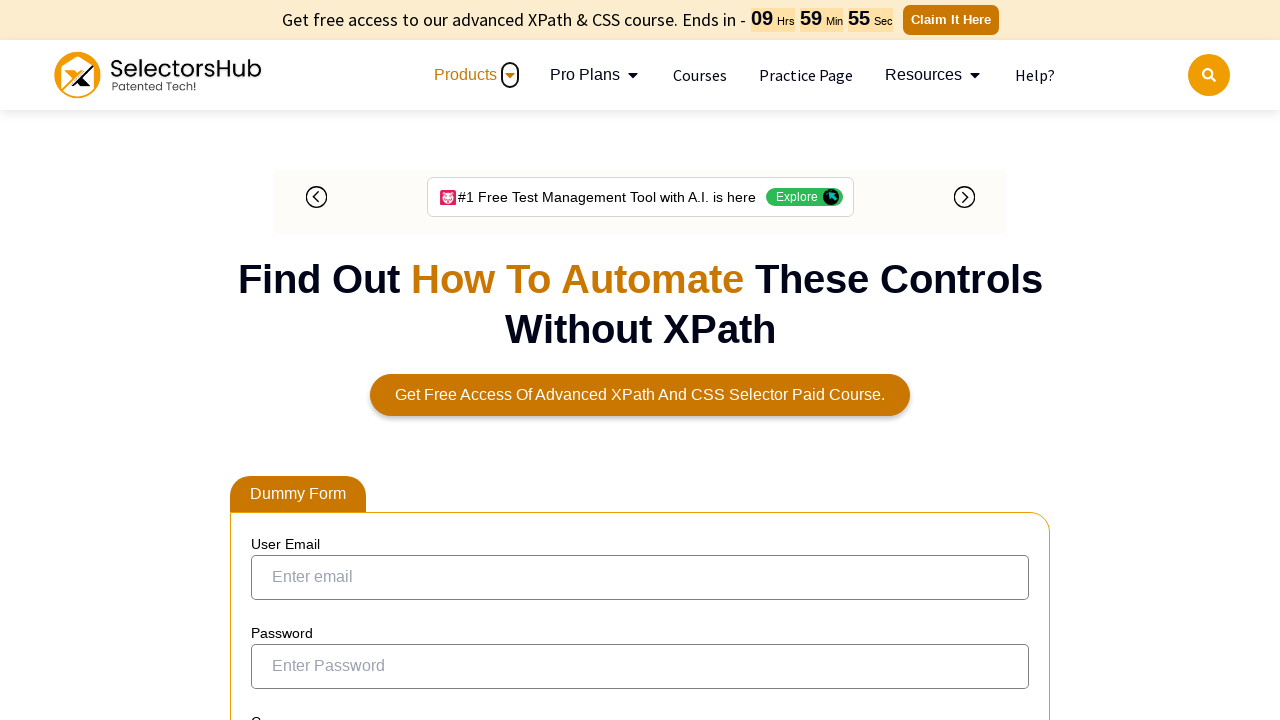

Waited 4 seconds for the table to load
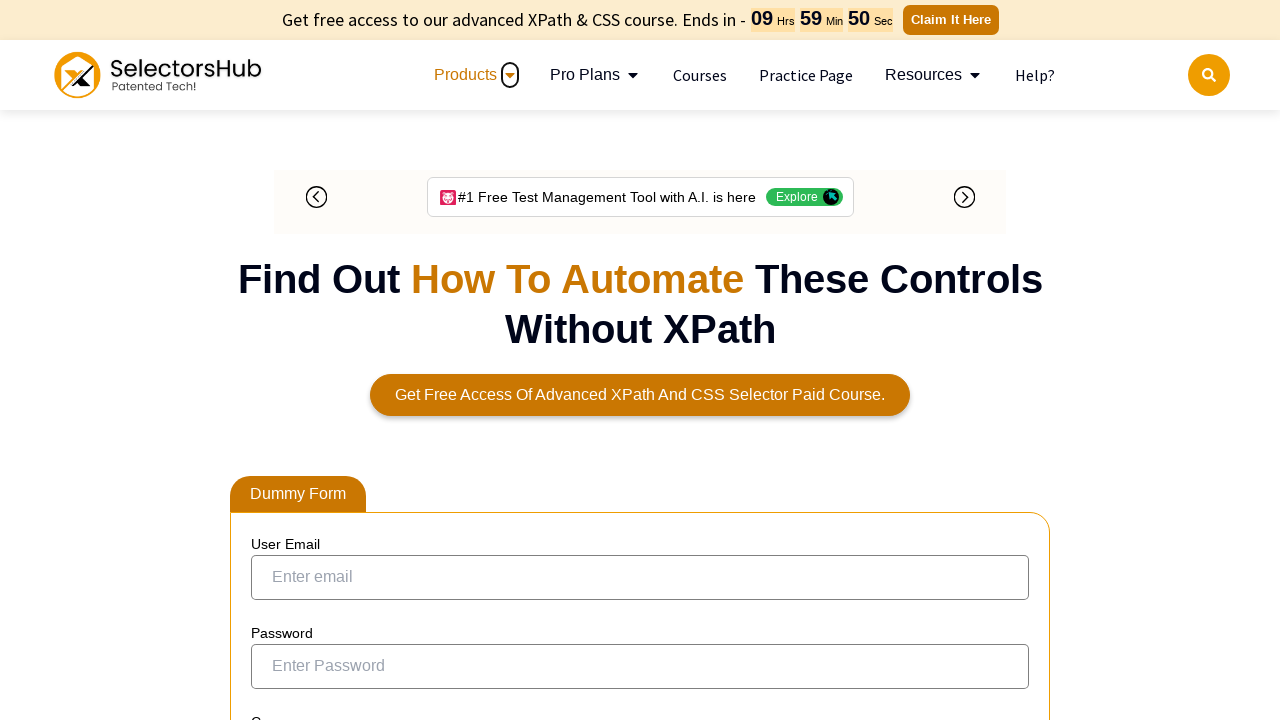

Selected checkbox for Joe.Root user at (274, 360) on xpath=//a[text()='Joe.Root']//parent::td//preceding-sibling::td//child::input[@t
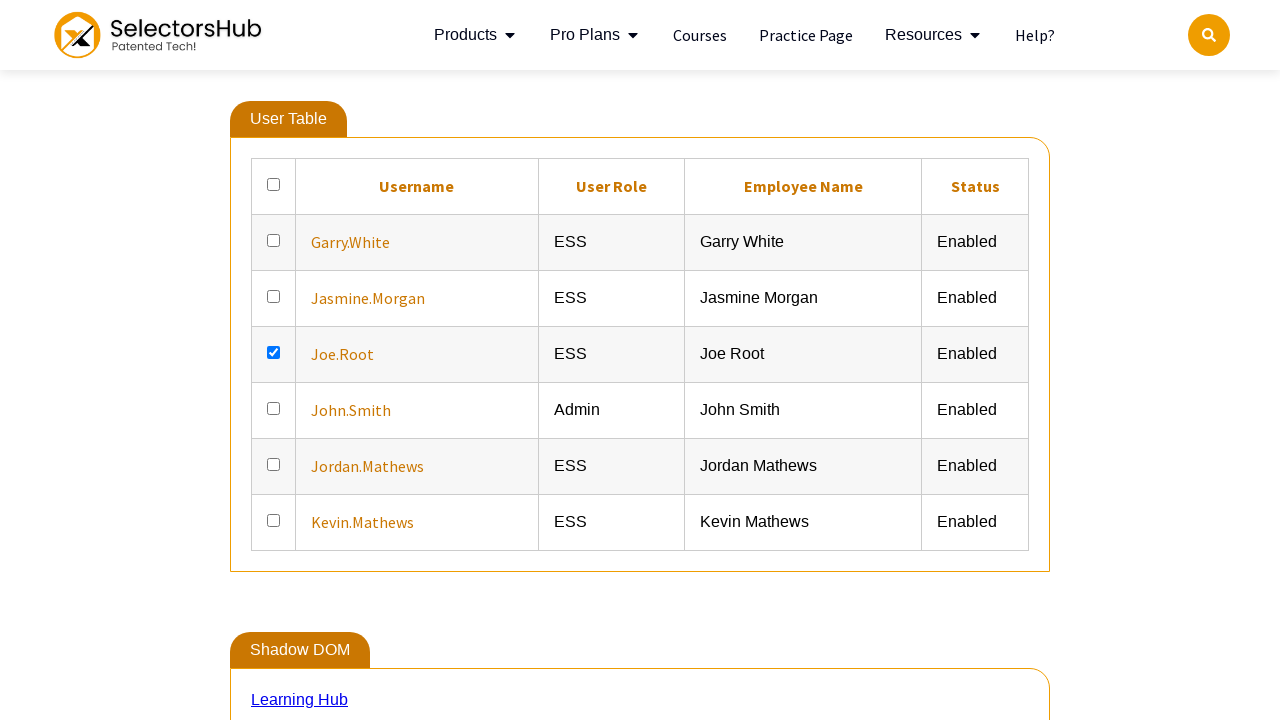

Selected checkbox for John.Smith user at (274, 408) on xpath=//a[text()='John.Smith']//parent::td//preceding-sibling::td//child::input[
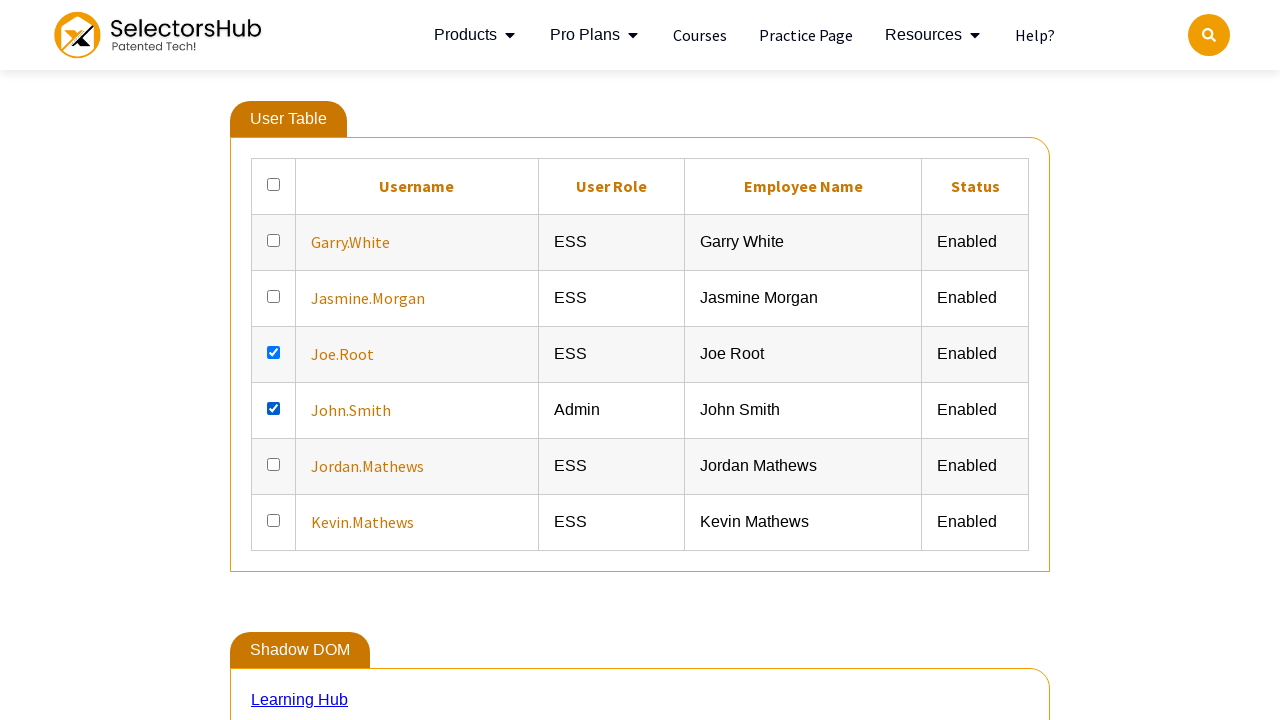

Verified user information cells are present for Joe.Root
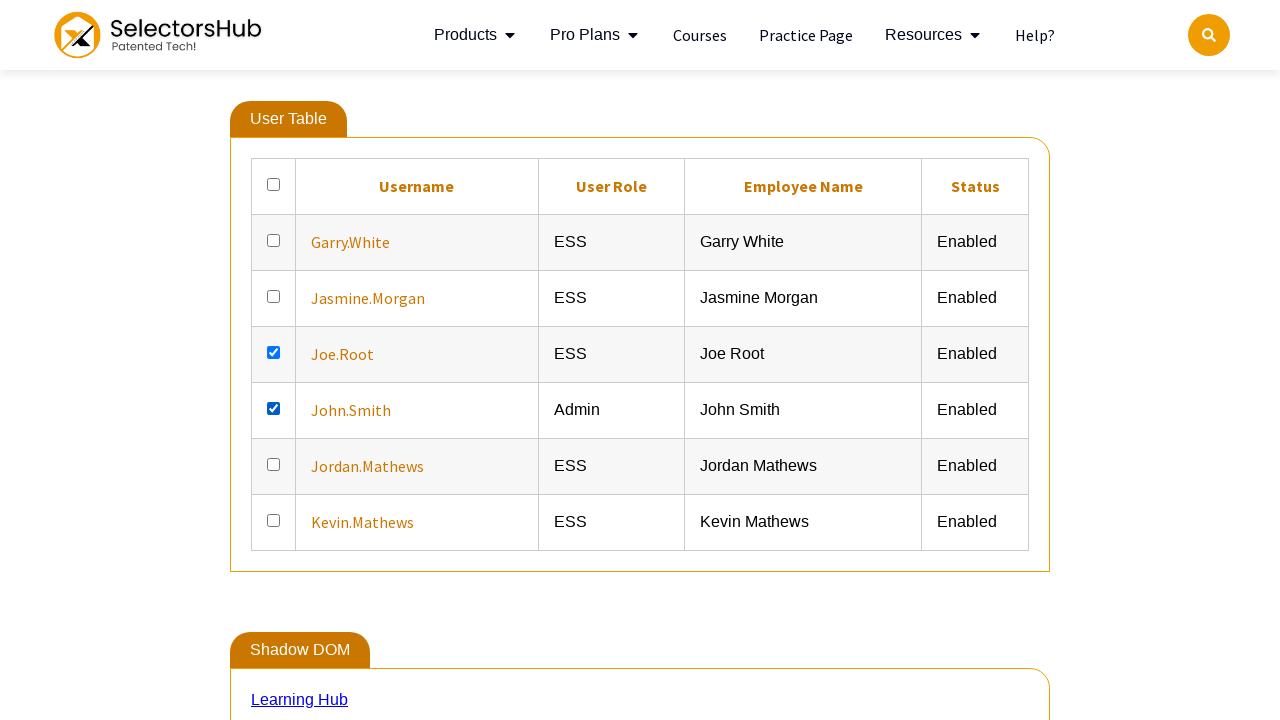

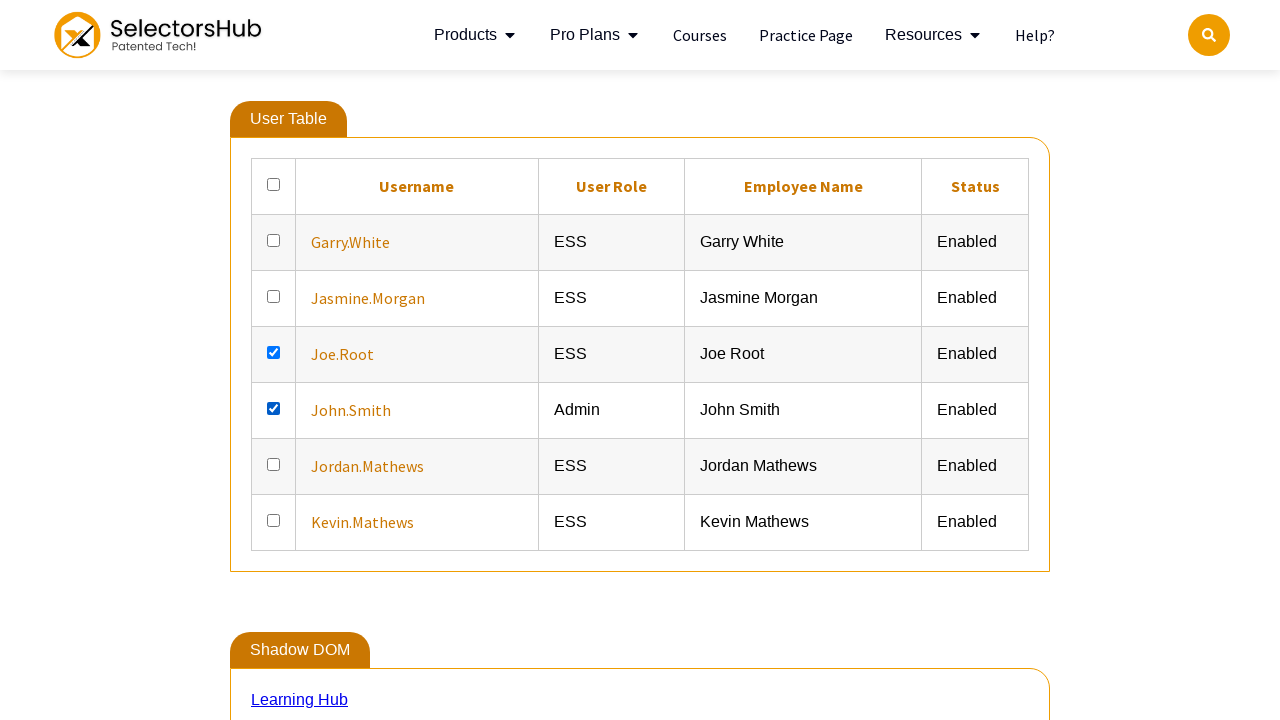